Navigates to an HTML forms tutorial page and interacts with radio button groups, verifying their presence and selecting specific radio buttons based on their values.

Starting URL: http://www.echoecho.com/htmlforms10.htm

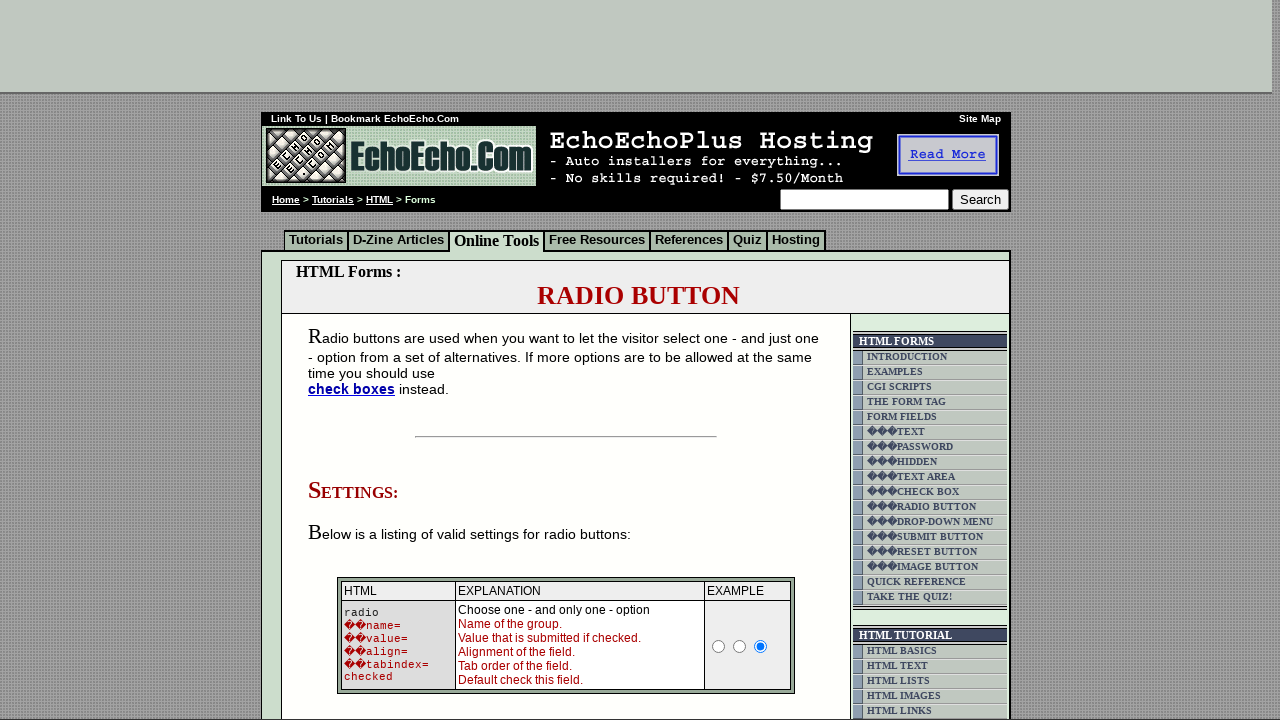

Navigated to HTML forms tutorial page
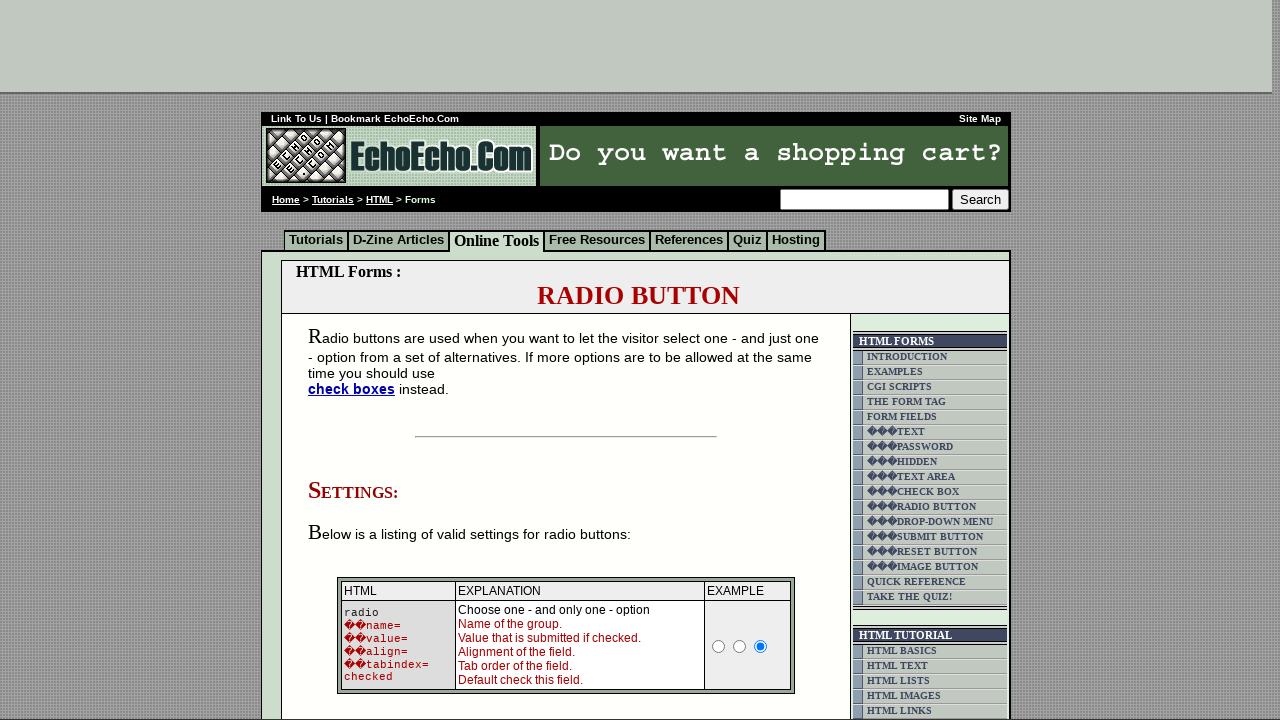

Radio button group1 elements loaded
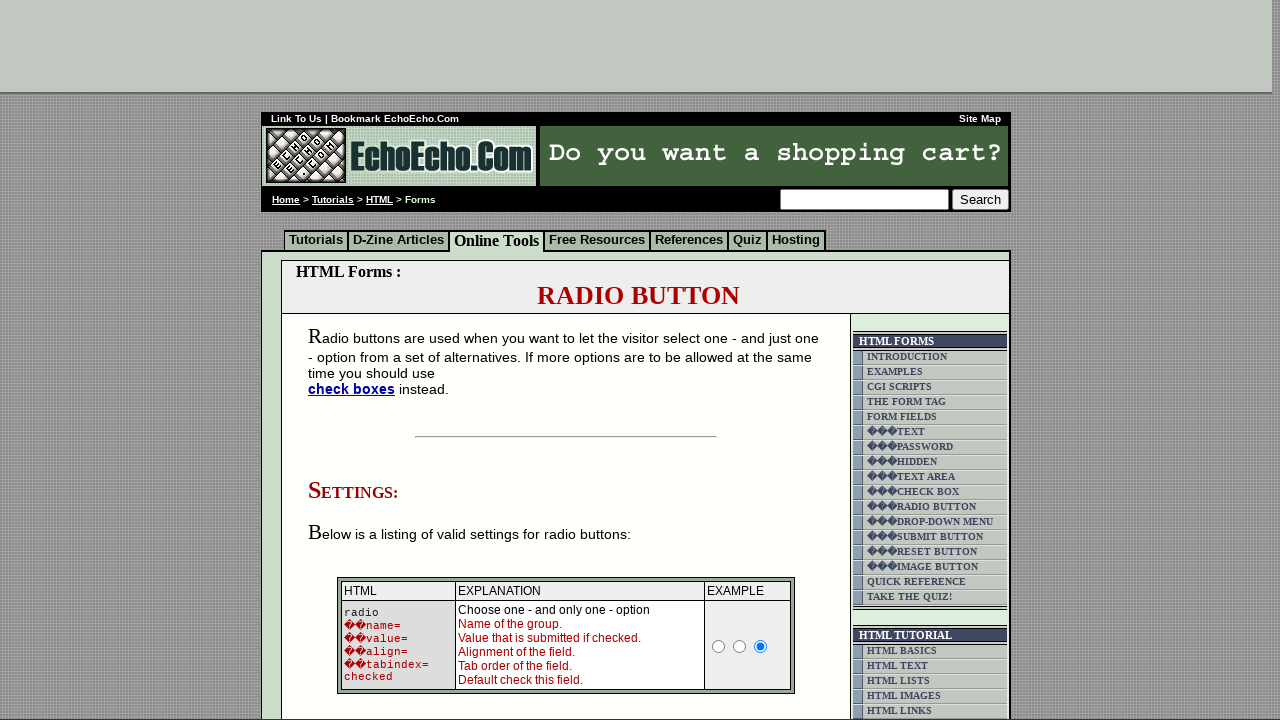

Located group1 radio buttons
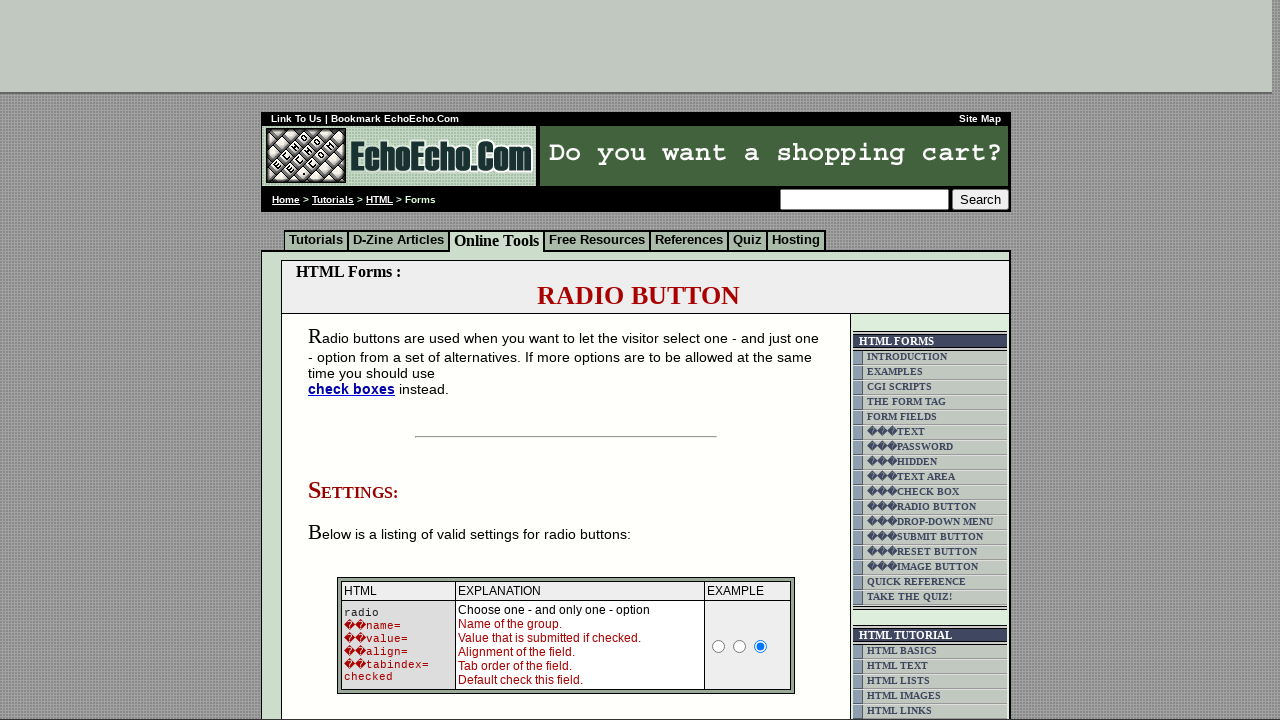

First group1 radio button is ready
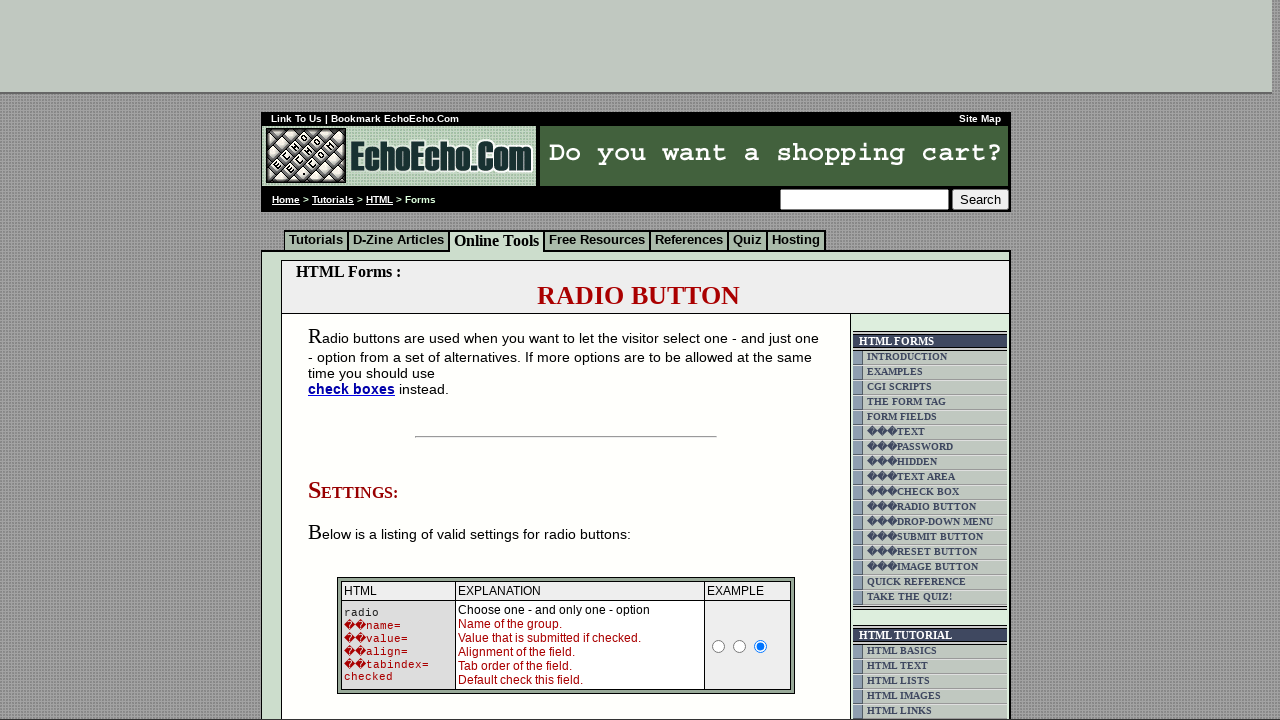

Located group2 radio buttons
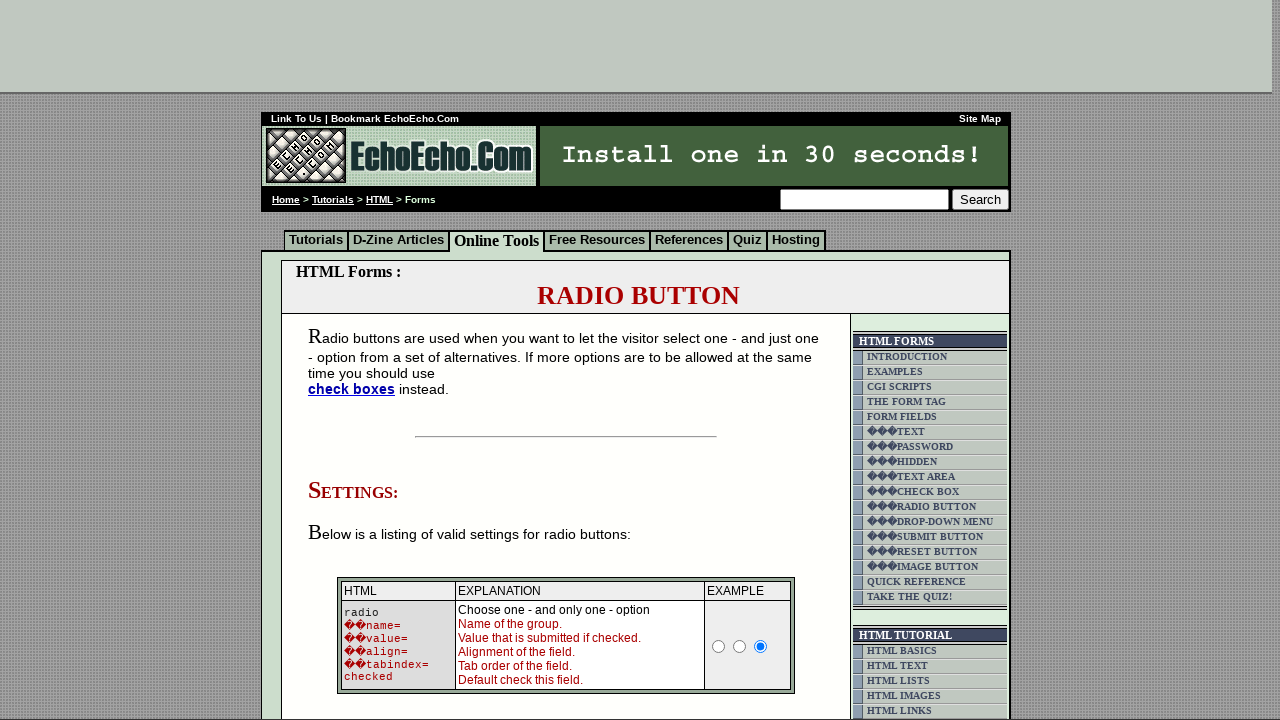

First group2 radio button is ready
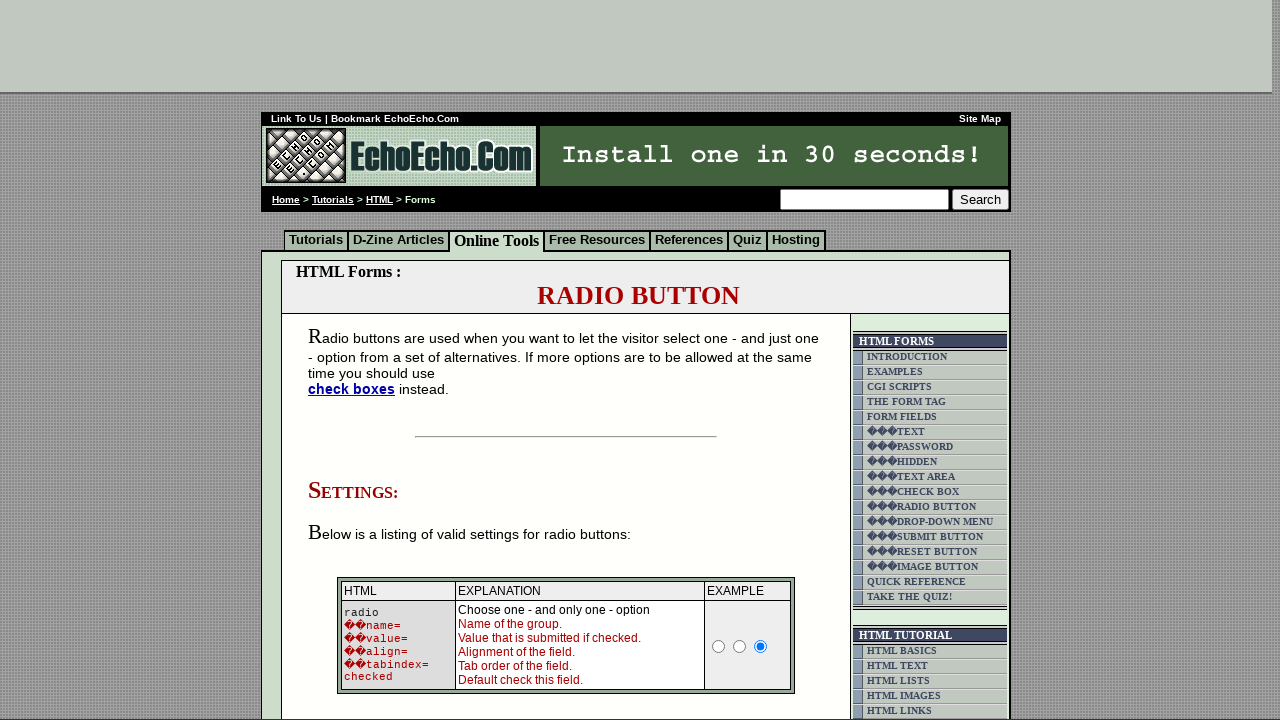

Selected 'Butter' radio button from group1 at (356, 360) on input[name='group1'][value='Butter']
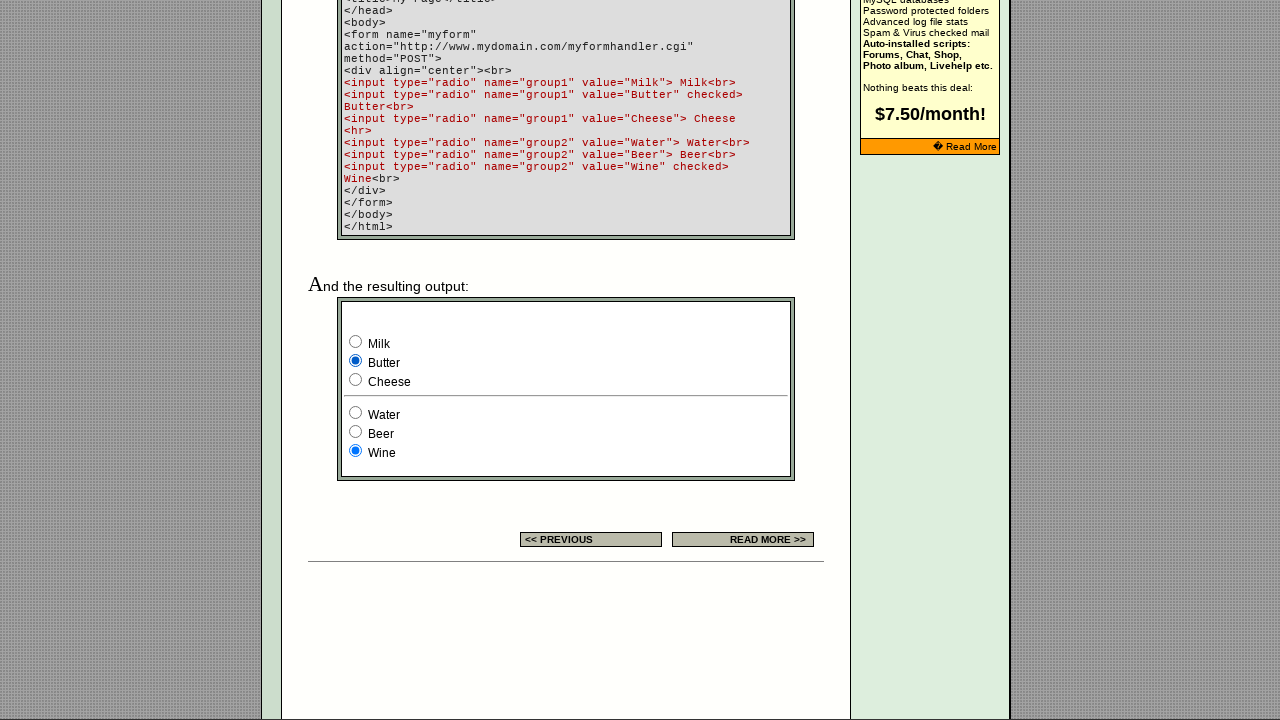

Selected 'Water' radio button from group2 at (356, 412) on input[name='group2'][value='Water']
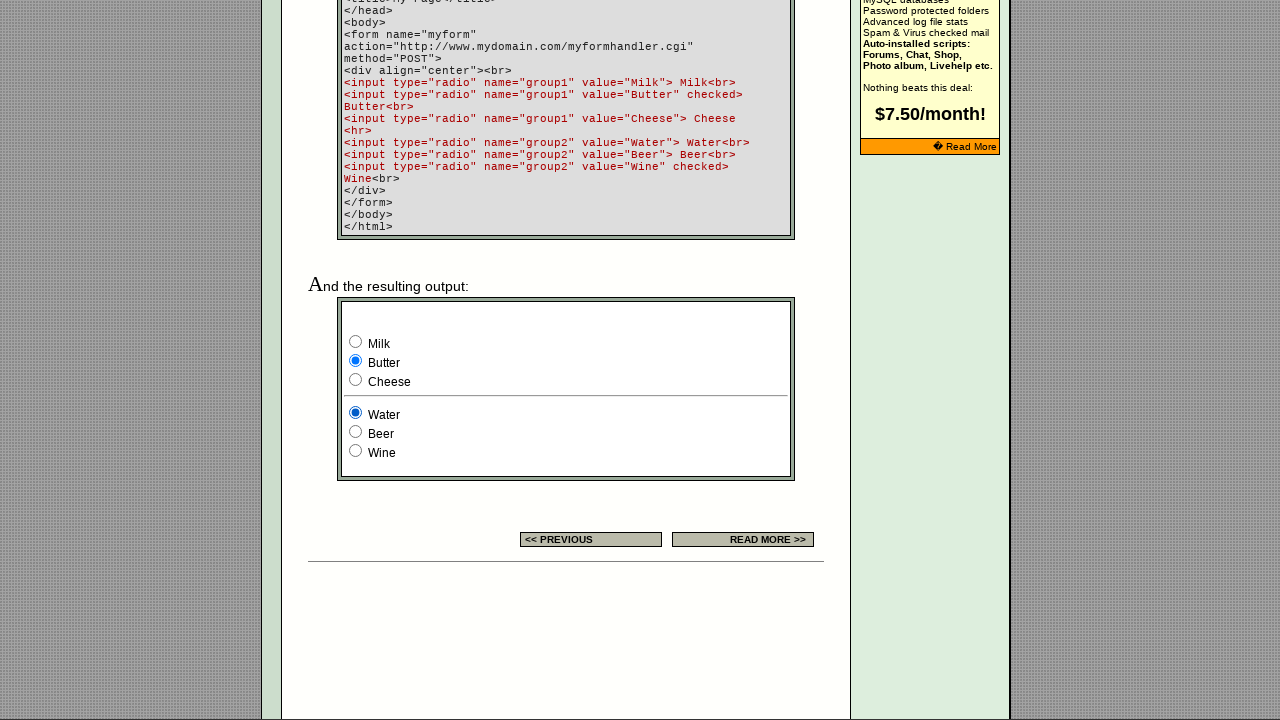

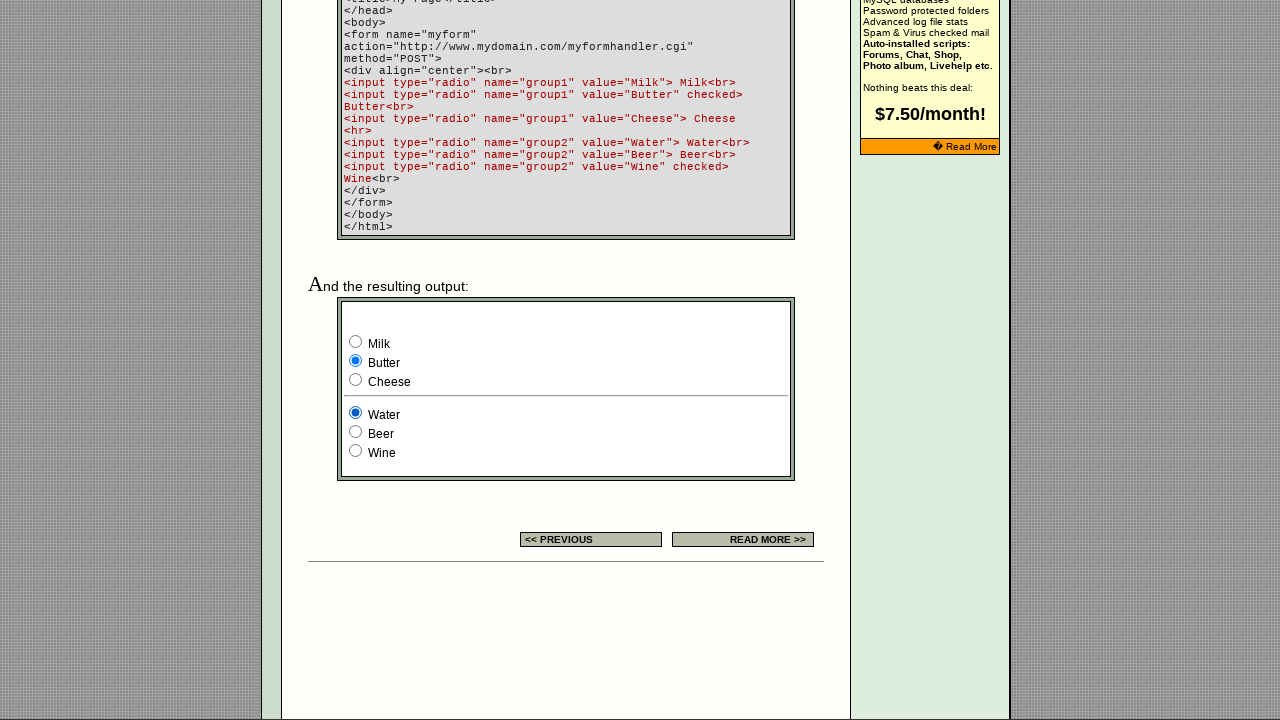